Tests iframe handling by navigating to a page with an iframe, switching into the iframe to click menu elements and interact with content, then switching back to the main page content.

Starting URL: https://www.globalsqa.com/demo-site/frames-and-windows/#iFrame

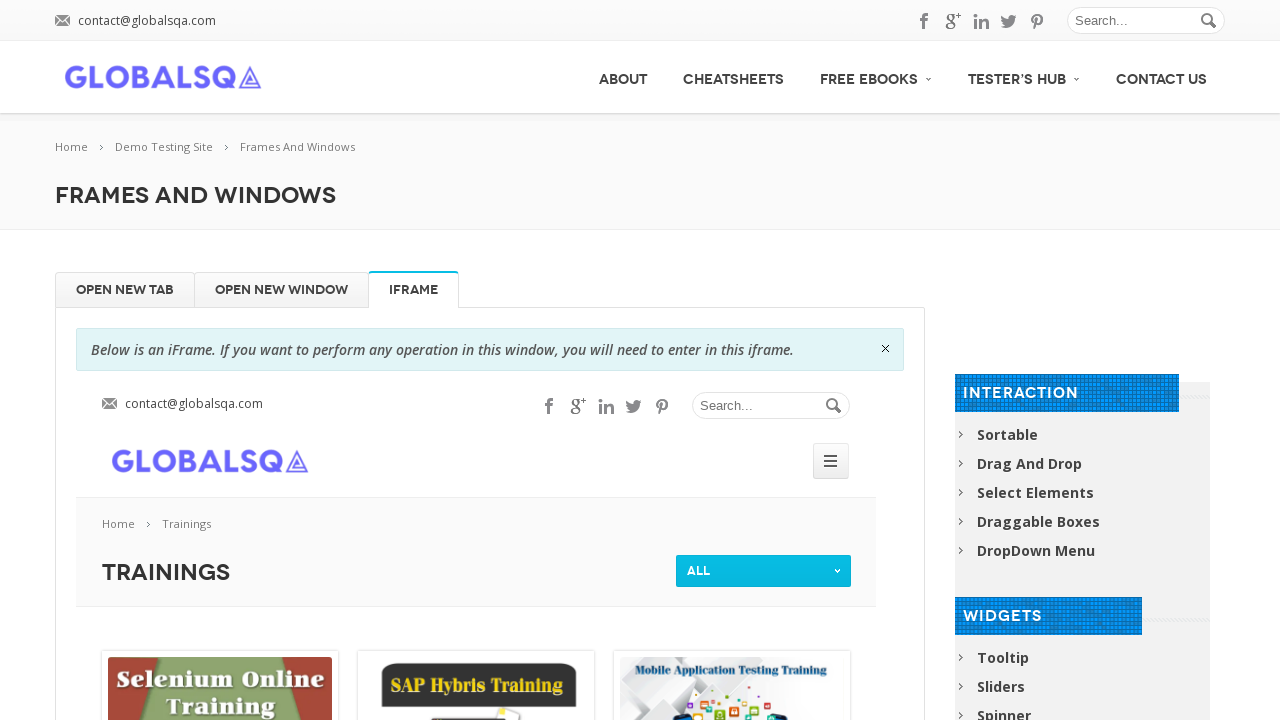

Waited for iframe with name 'globalSqa' to be visible
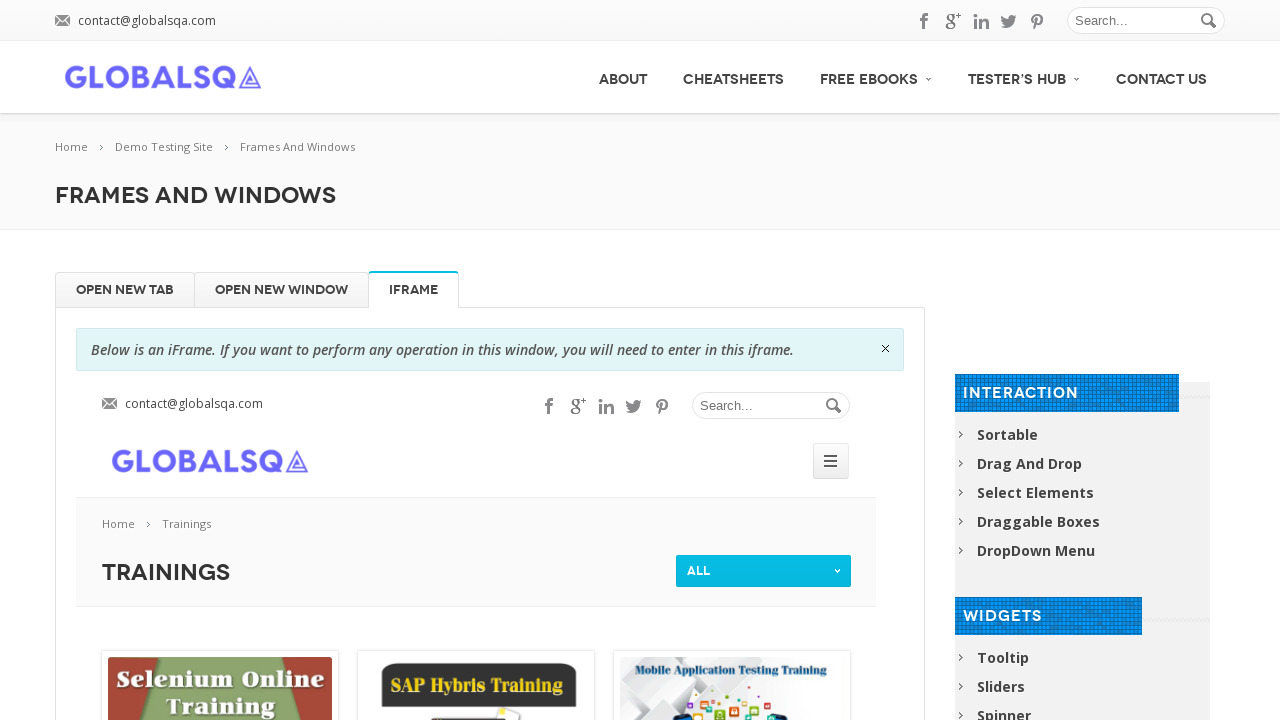

Located iframe frame using frame_locator
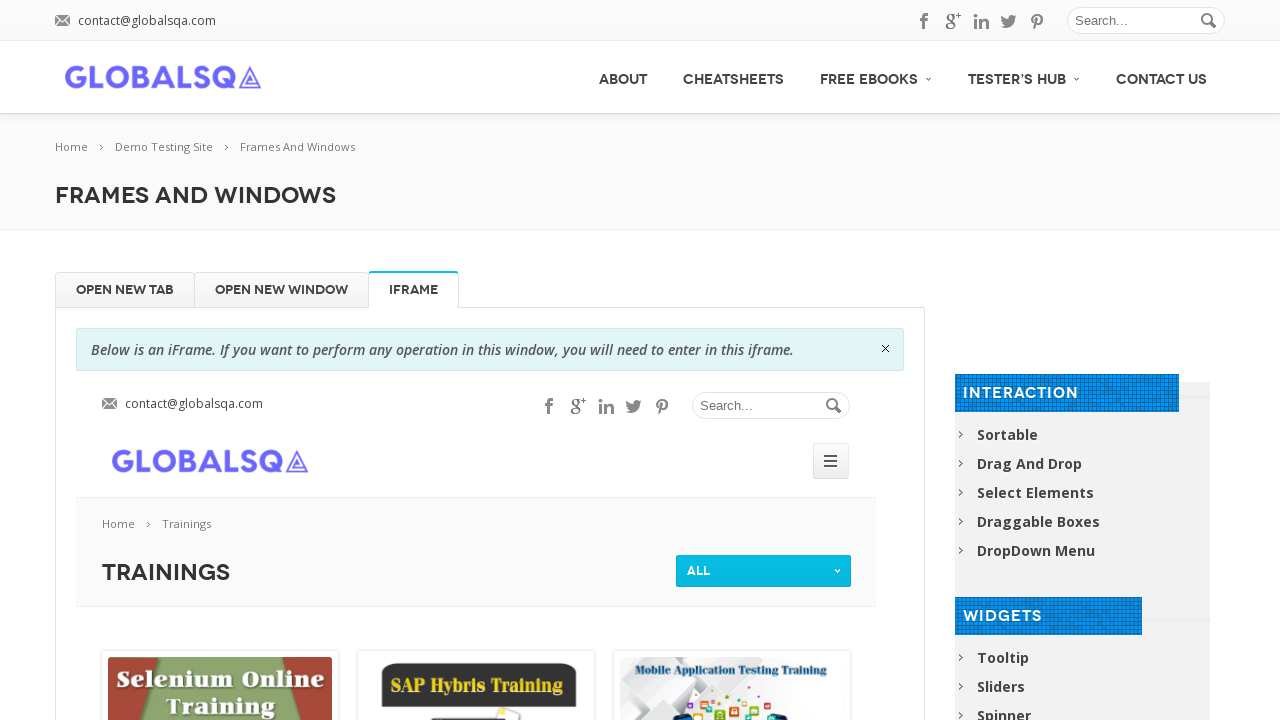

Clicked mobile menu toggler inside iframe at (831, 461) on iframe[name='globalSqa'] >> internal:control=enter-frame >> xpath=//div[@id='mob
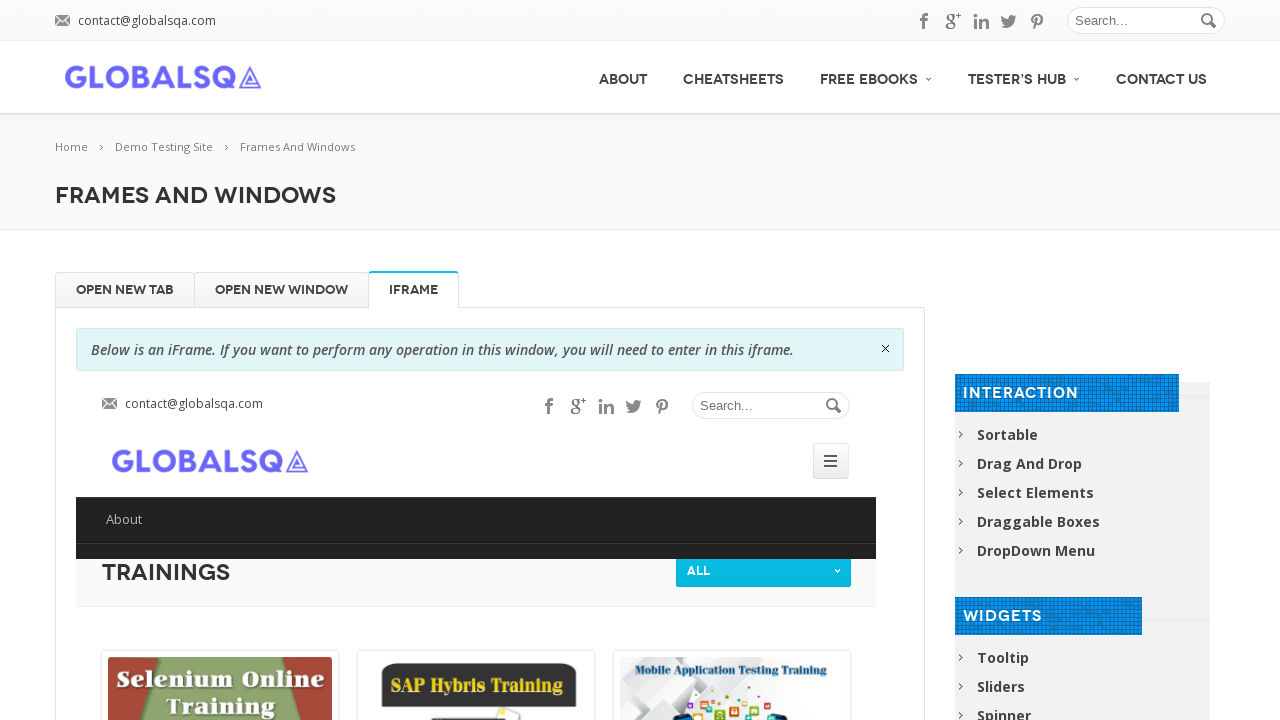

Waited 1000ms for mobile menu to expand
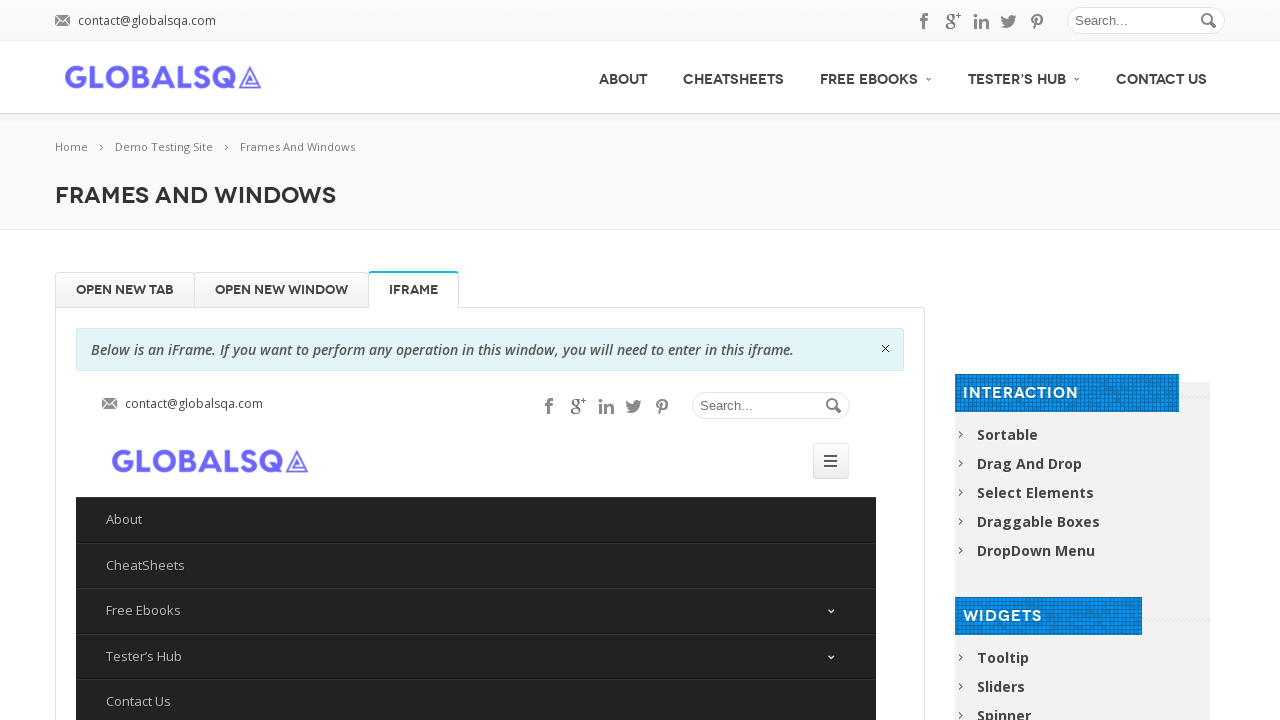

Retrieved iframe page heading: 'Trainings'
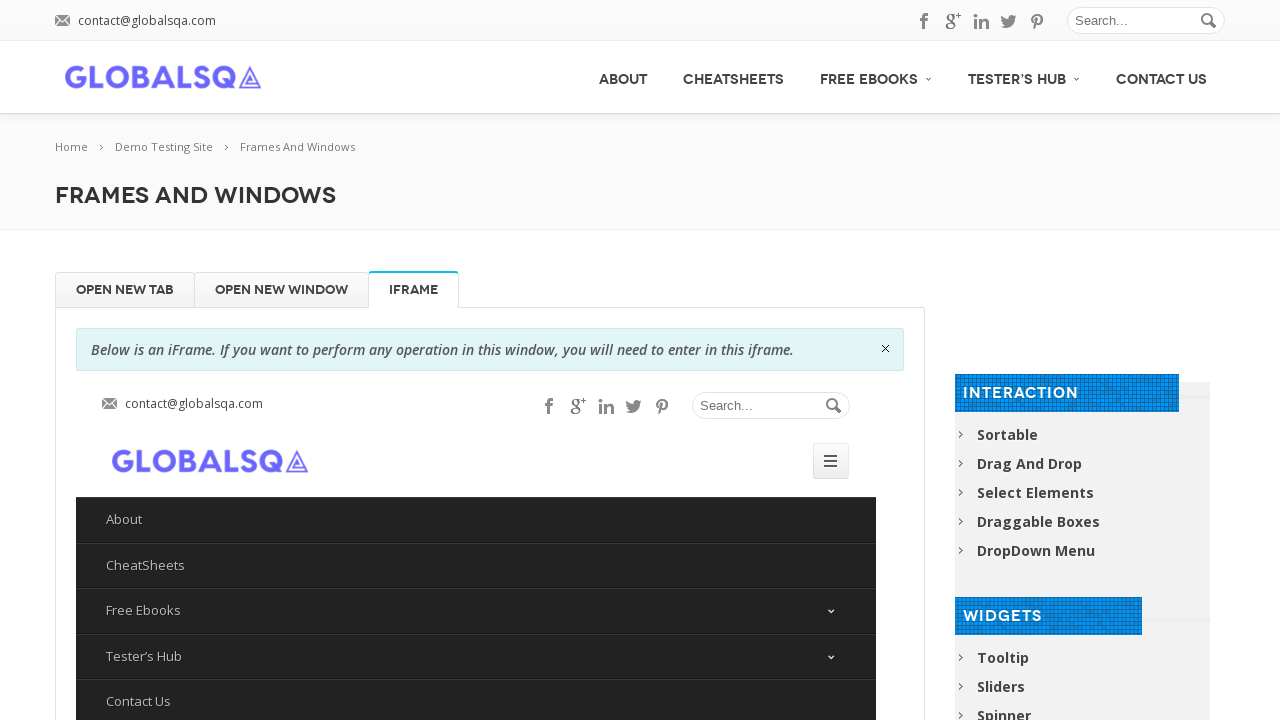

Clicked 'Contact Us' link in mobile menu inside iframe at (476, 698) on iframe[name='globalSqa'] >> internal:control=enter-frame >> xpath=//div[@id='mob
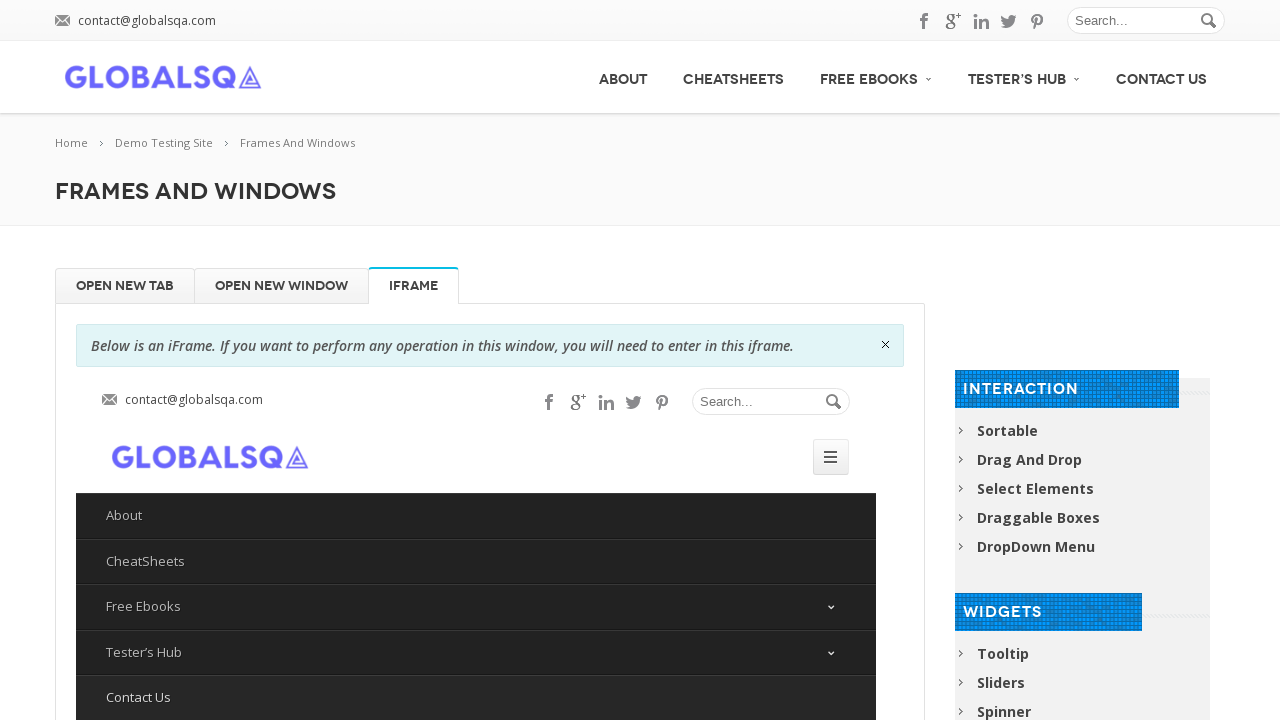

Waited 1000ms for navigation to complete
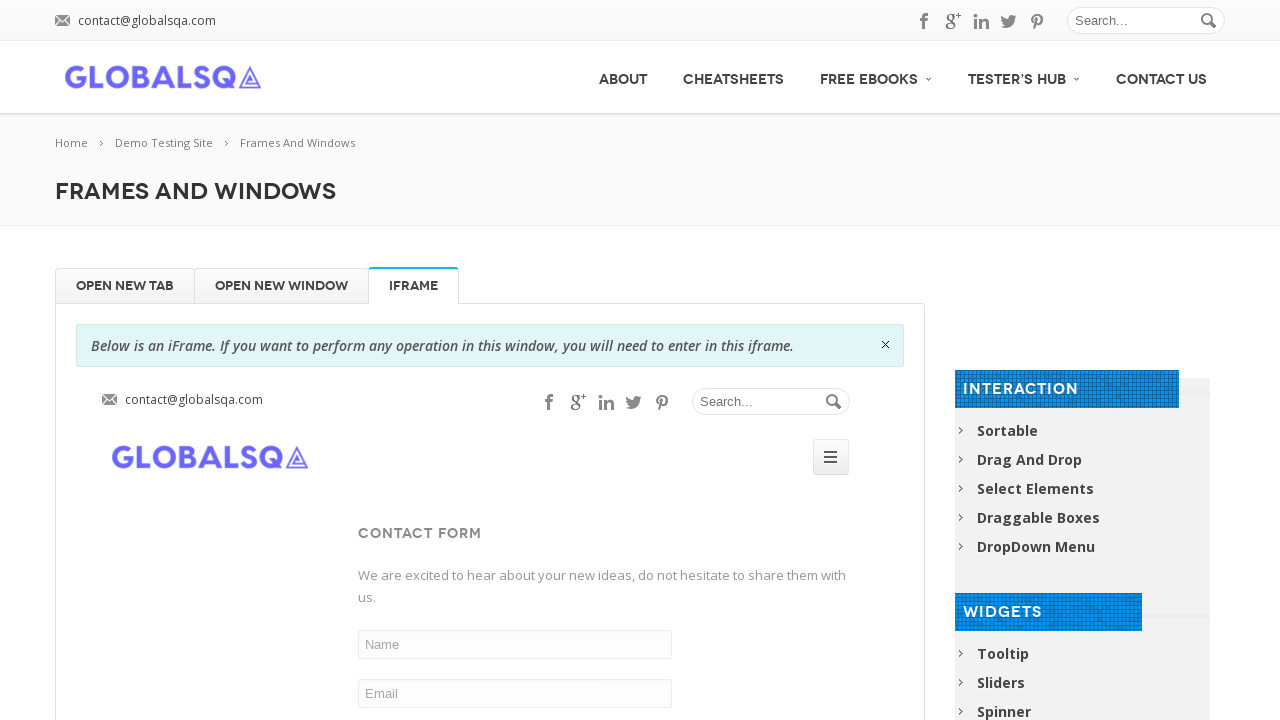

Retrieved main page heading: 'Frames And Windows'
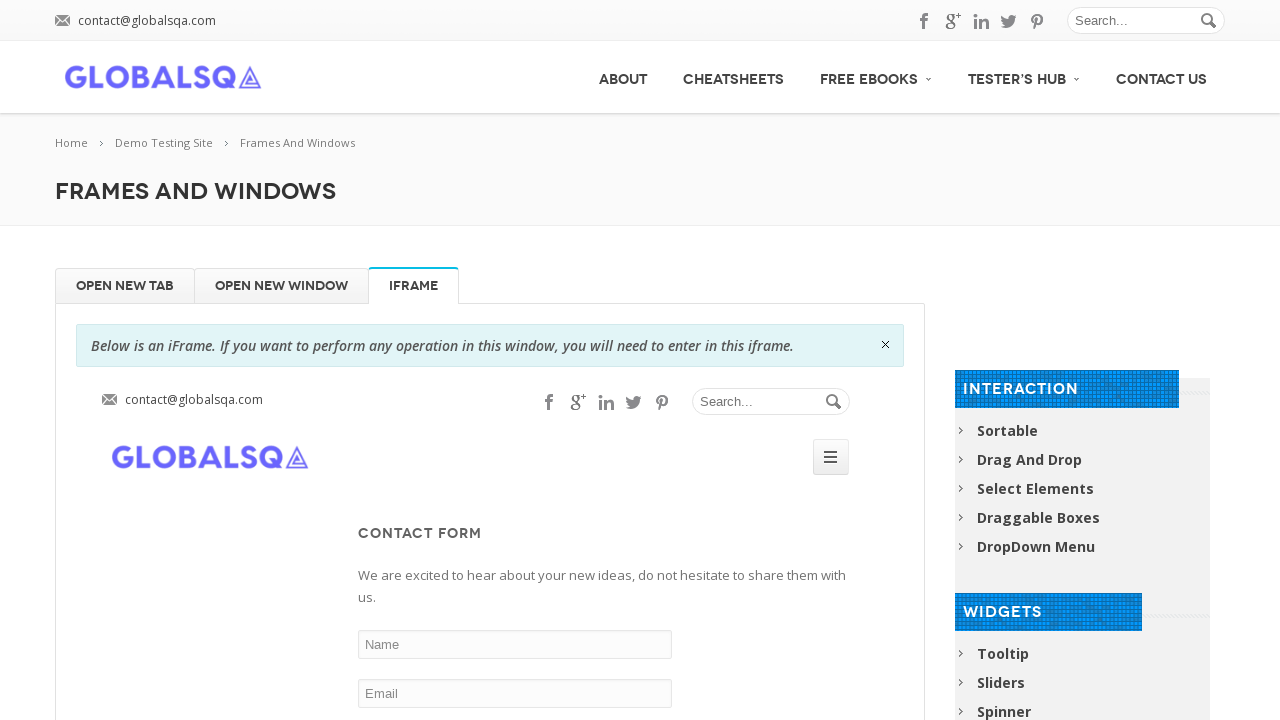

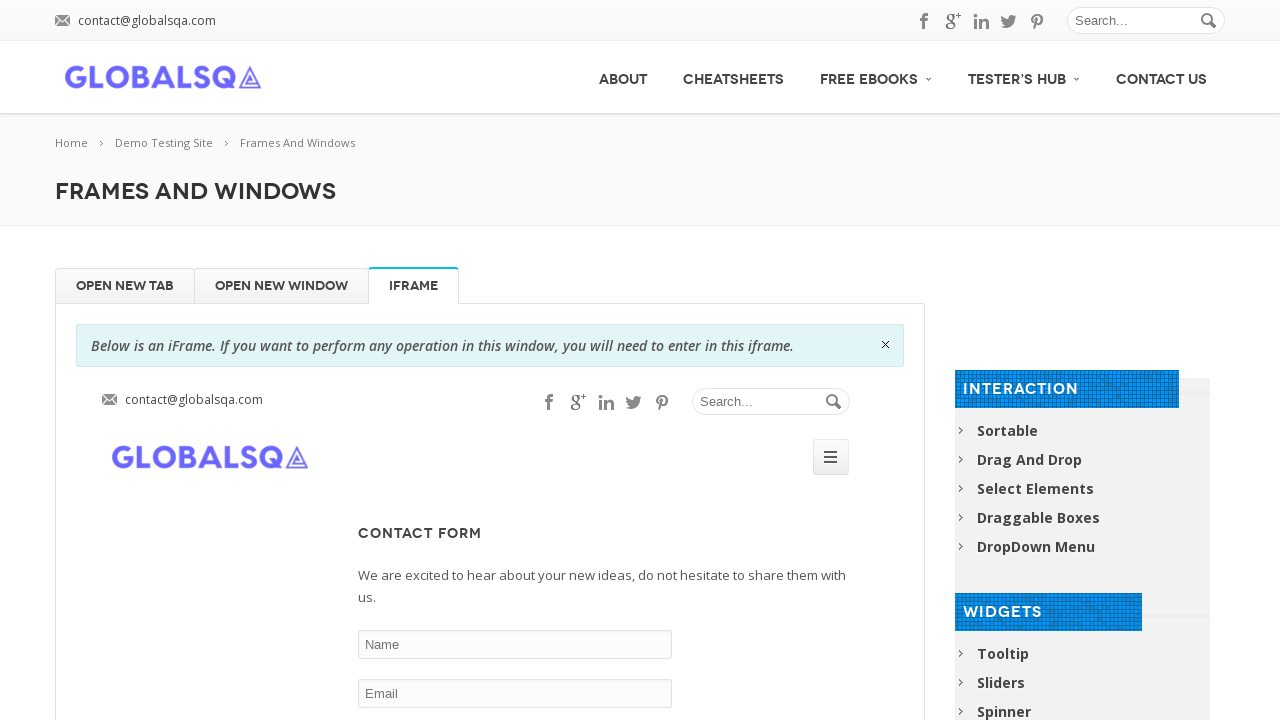